Tests Zappos homepage search functionality by entering a search term for "Green Shoes" and submitting the search form

Starting URL: https://www.zappos.com

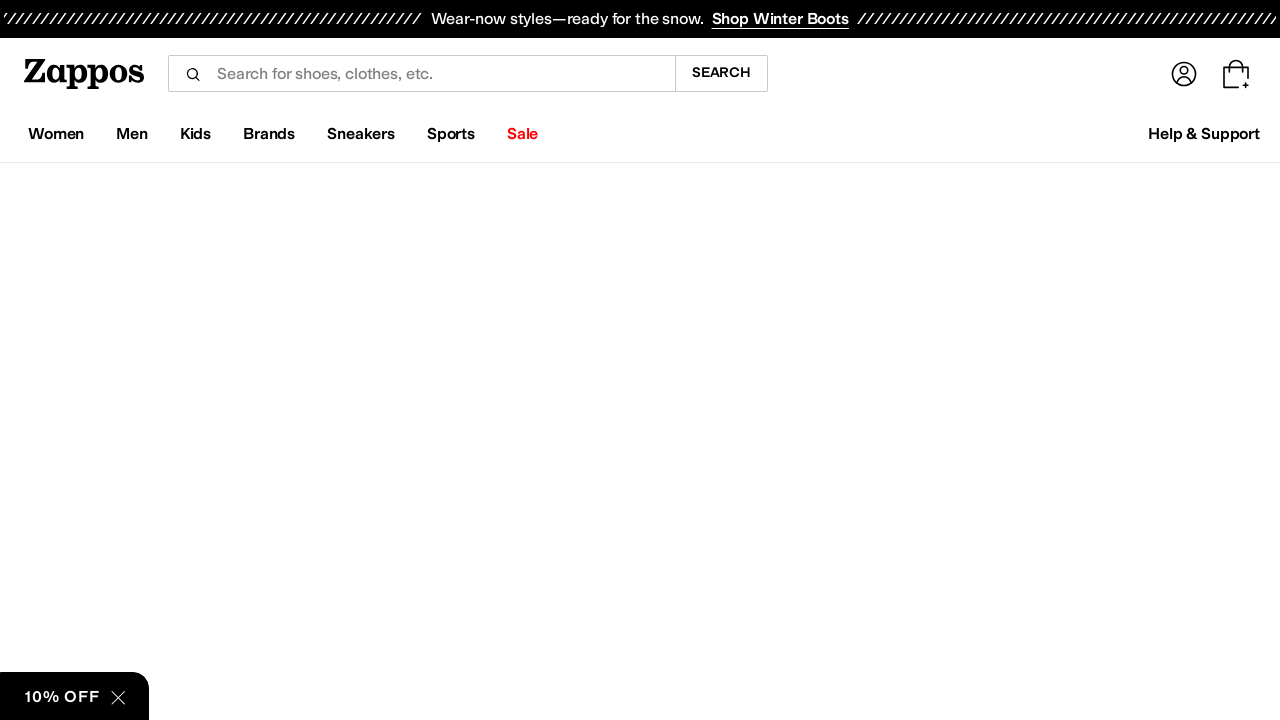

Filled search field with 'Green Shoes' on input[name='term']
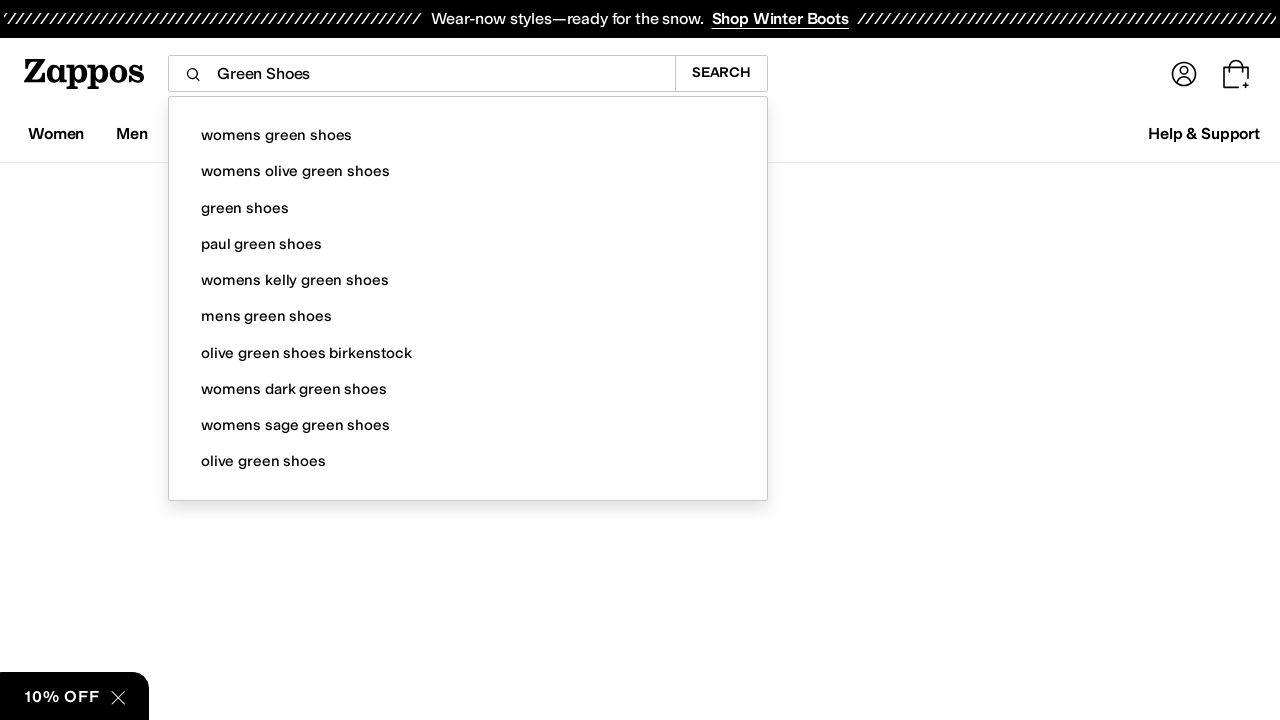

Pressed Enter to submit search form on input[name='term']
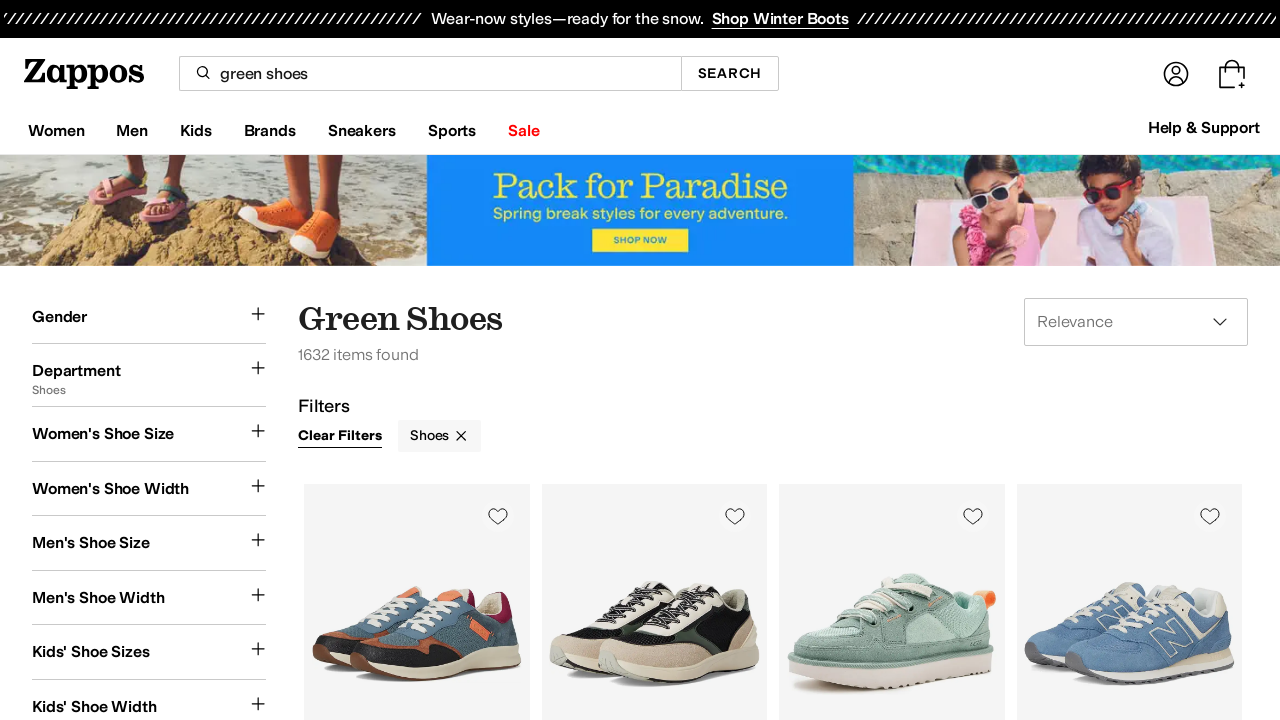

Search results page loaded (networkidle state reached)
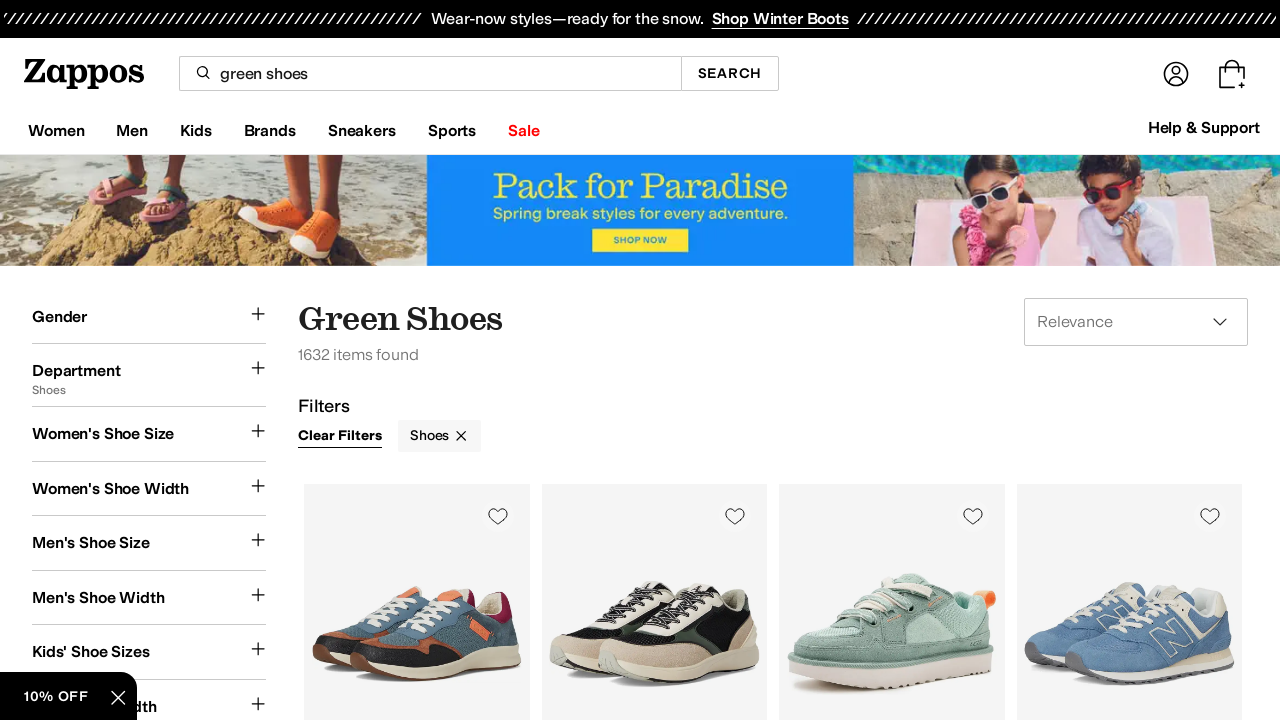

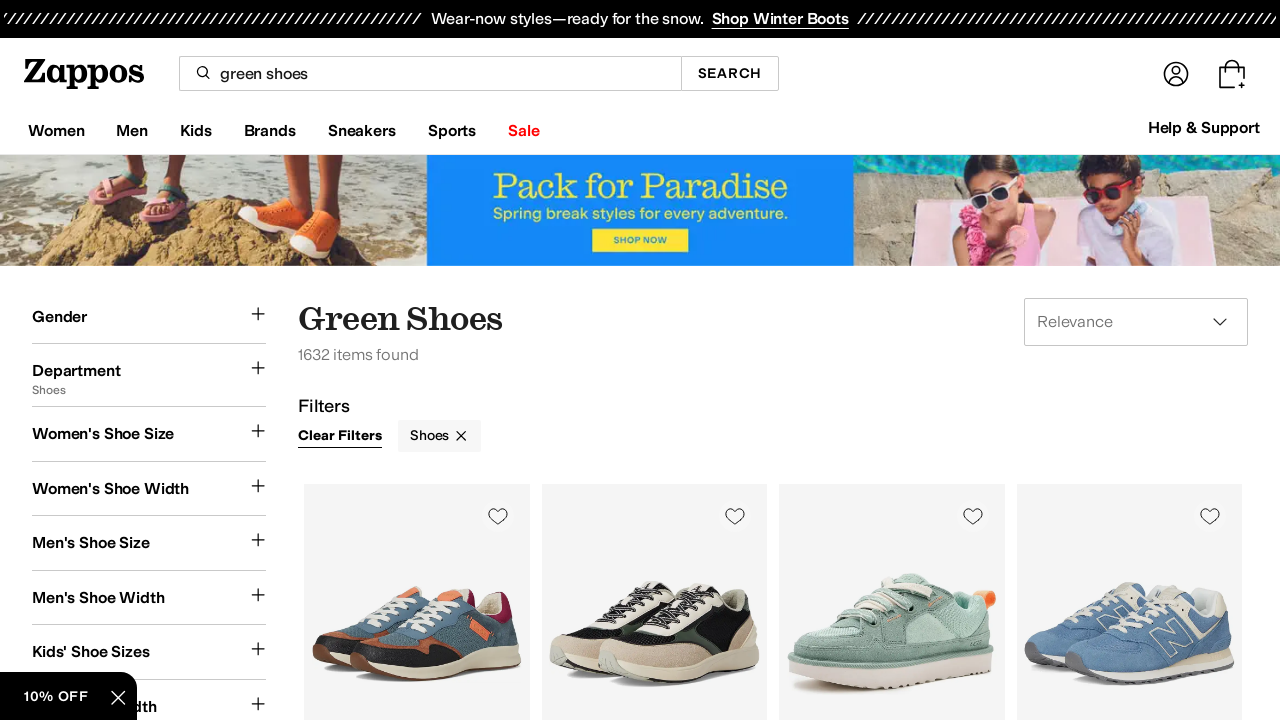